Tests selecting items in the vertical list tab on the Selectable page by clicking on list items and verifying they become active.

Starting URL: https://demoqa.com/selectable

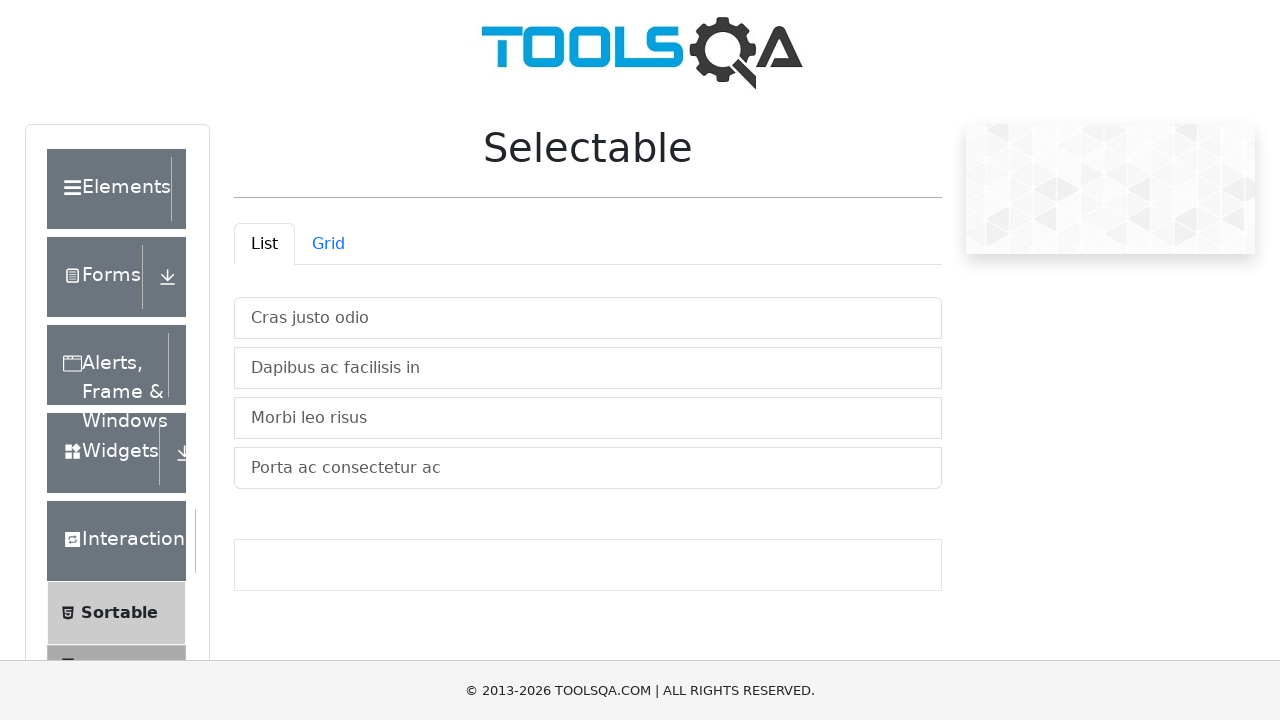

Clicked the List tab to ensure it's active at (264, 244) on #demo-tab-list
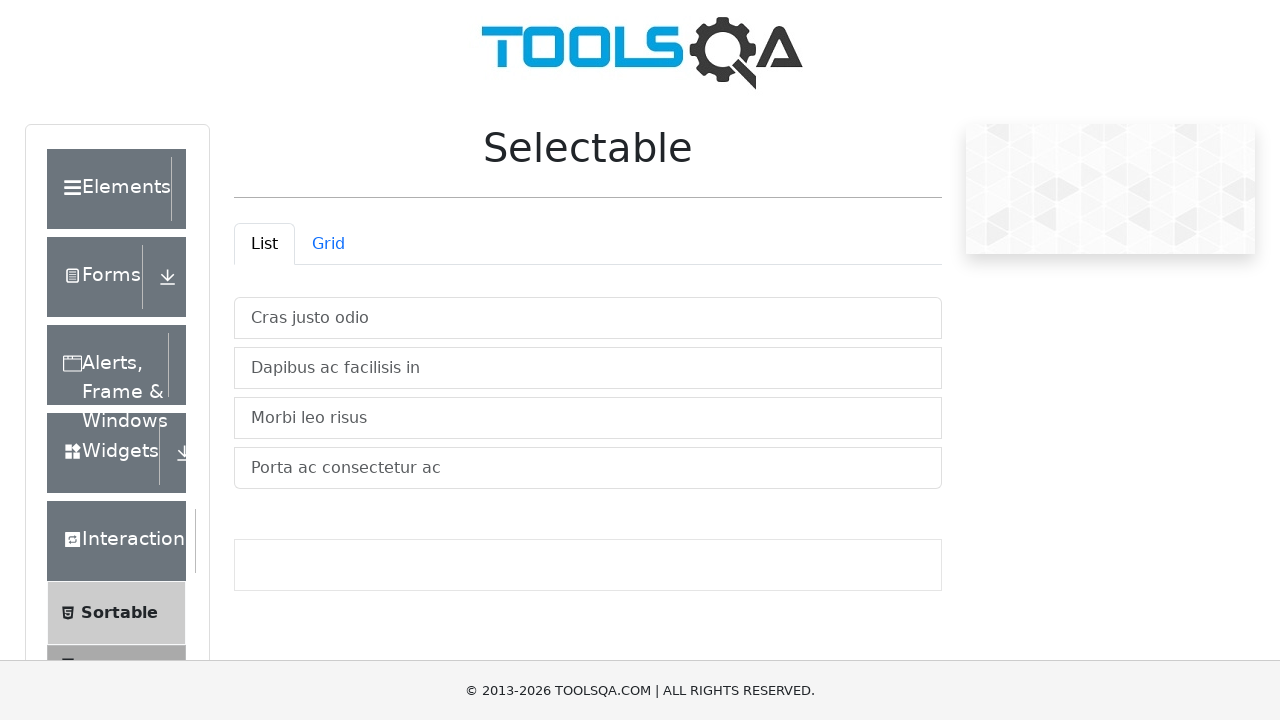

Vertical list container loaded and list items are visible
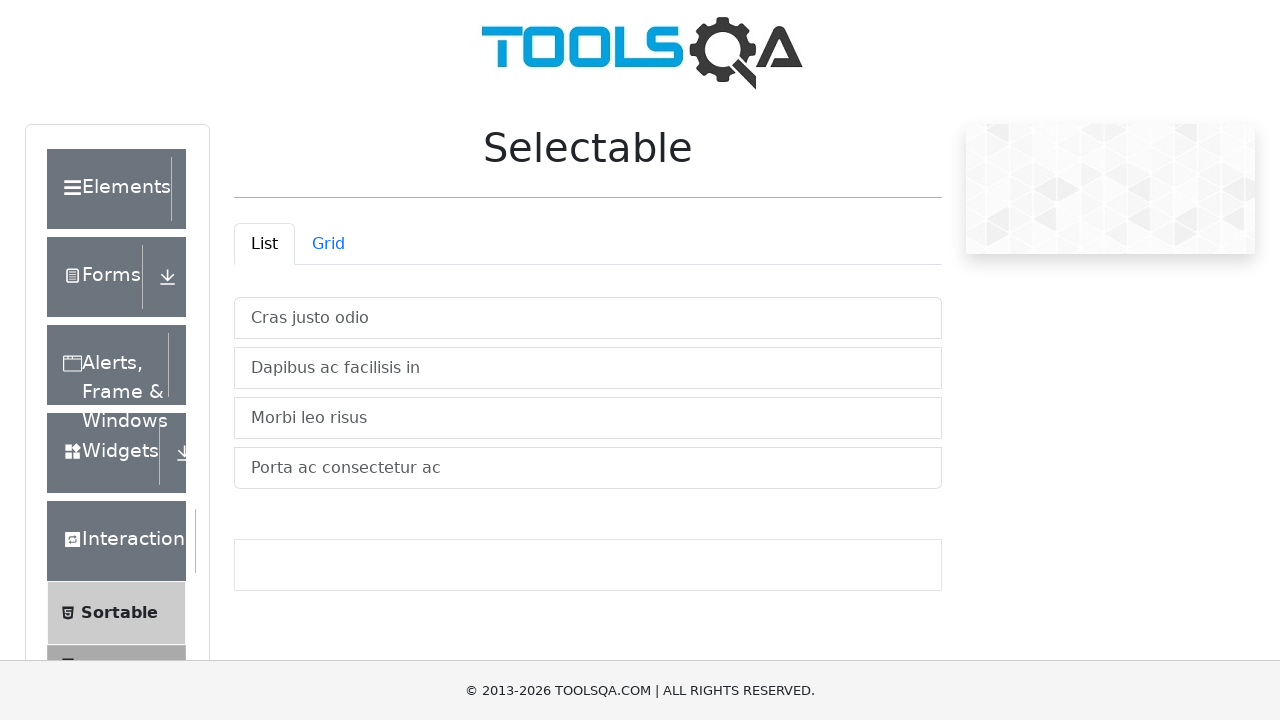

Located all list items in vertical list container
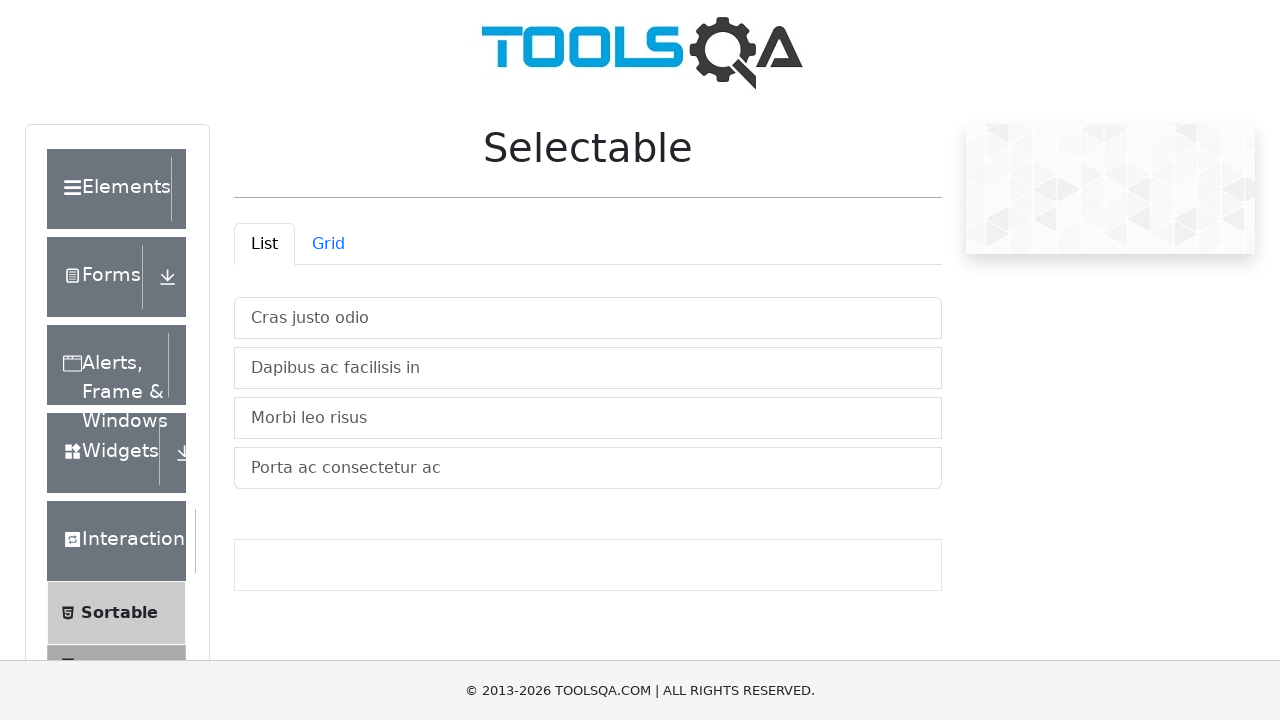

Clicked first list item at (588, 318) on #verticalListContainer .list-group-item >> nth=0
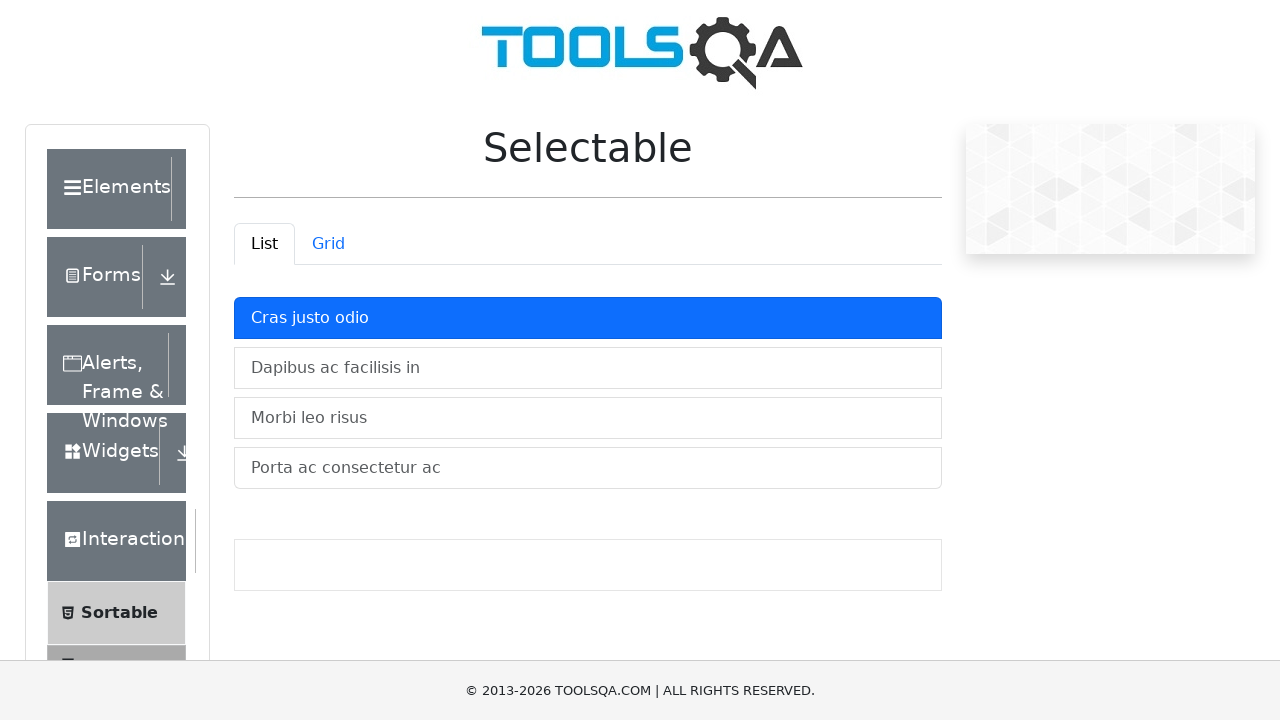

Verified first list item became active
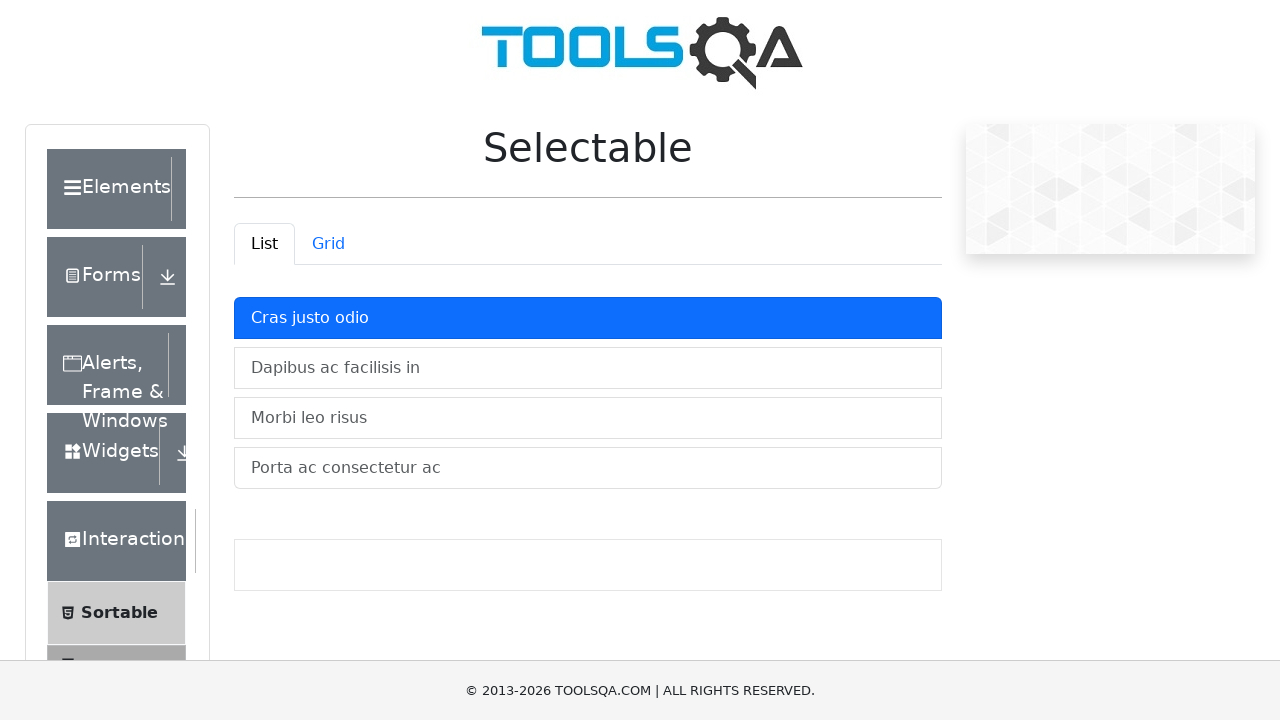

Clicked second list item at (588, 368) on #verticalListContainer .list-group-item >> nth=1
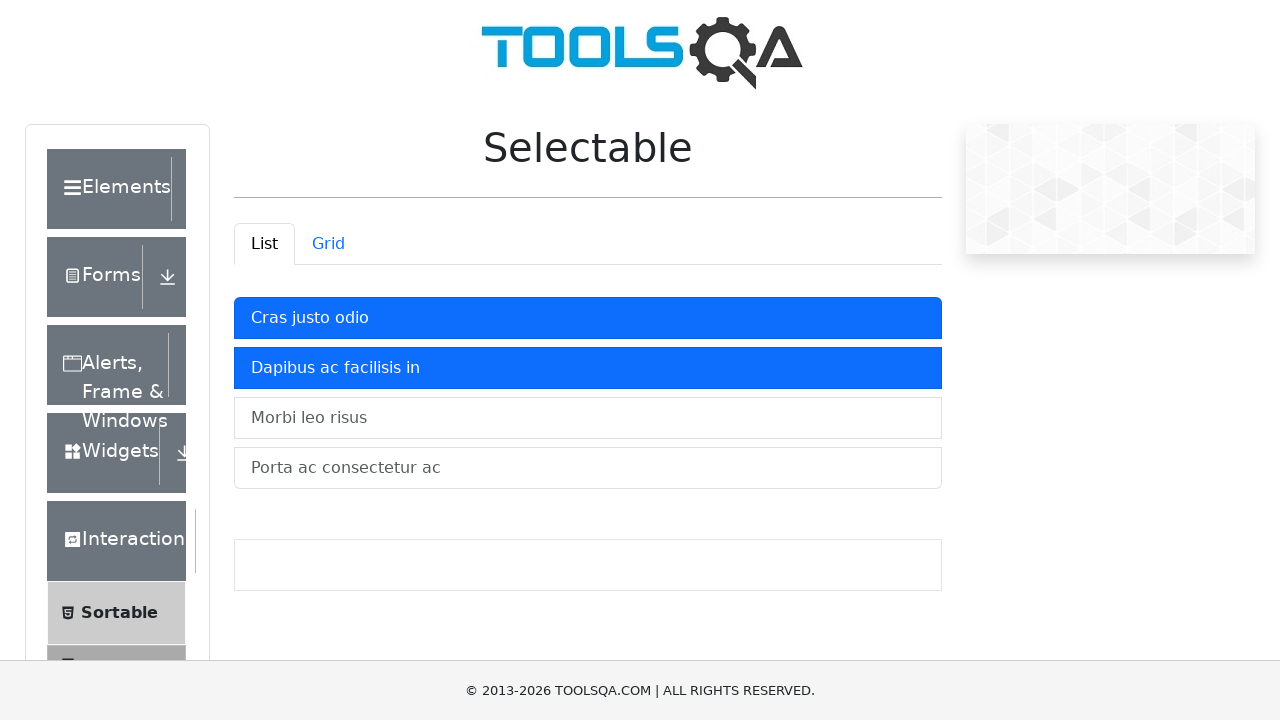

Clicked third list item at (588, 418) on #verticalListContainer .list-group-item >> nth=2
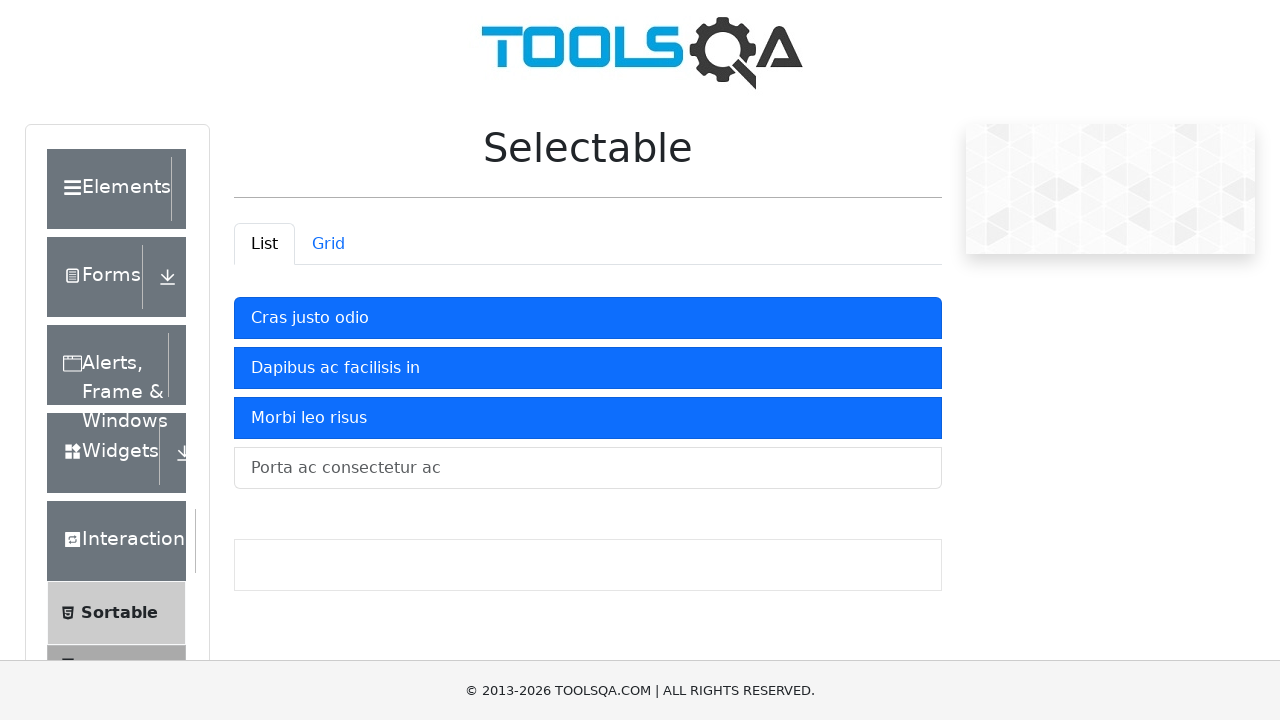

Clicked fourth list item at (588, 468) on #verticalListContainer .list-group-item >> nth=3
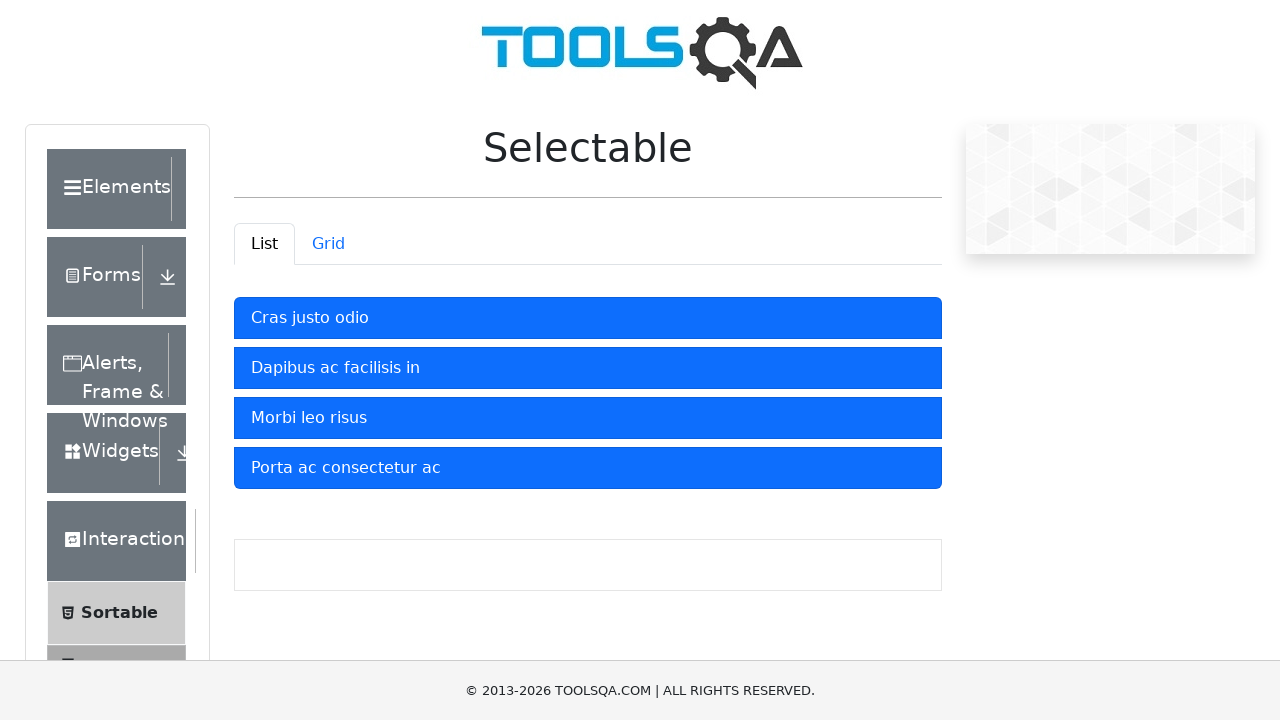

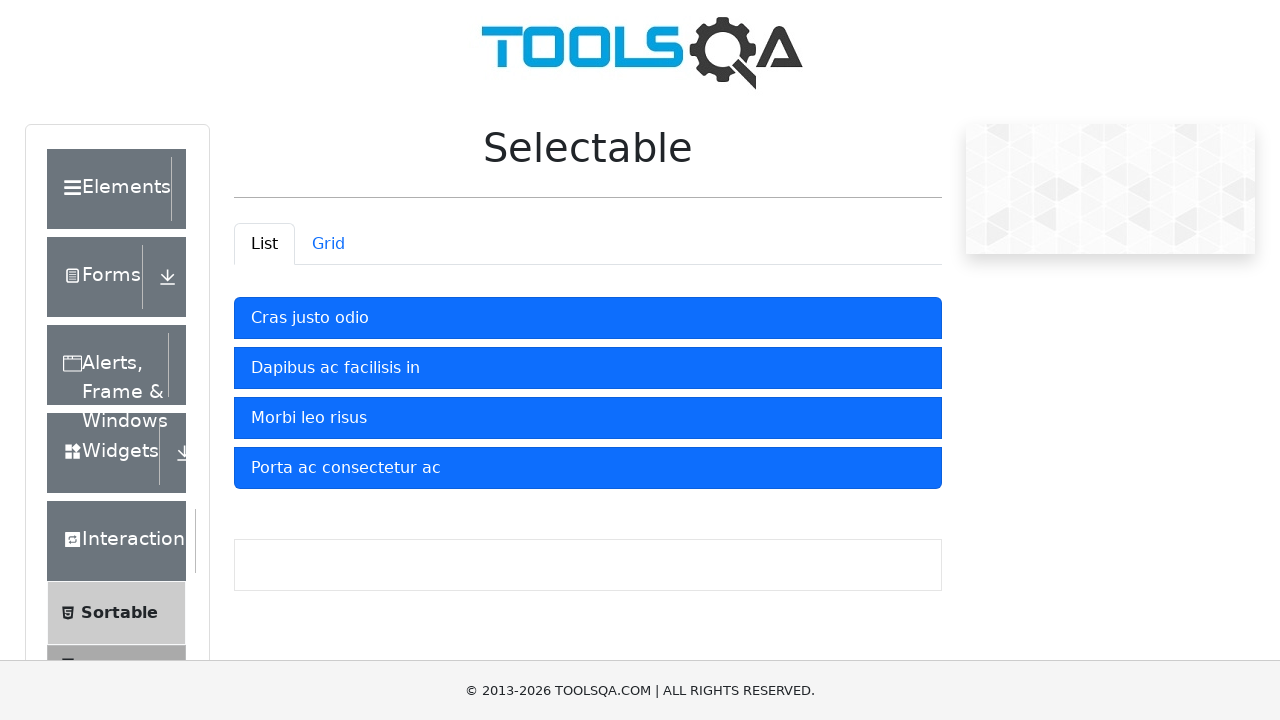